Tests the forgot password functionality on a demo banking website by navigating to the signin modal, clicking the forgot password link, entering an email address, and submitting the password reset request.

Starting URL: http://zero.webappsecurity.com/

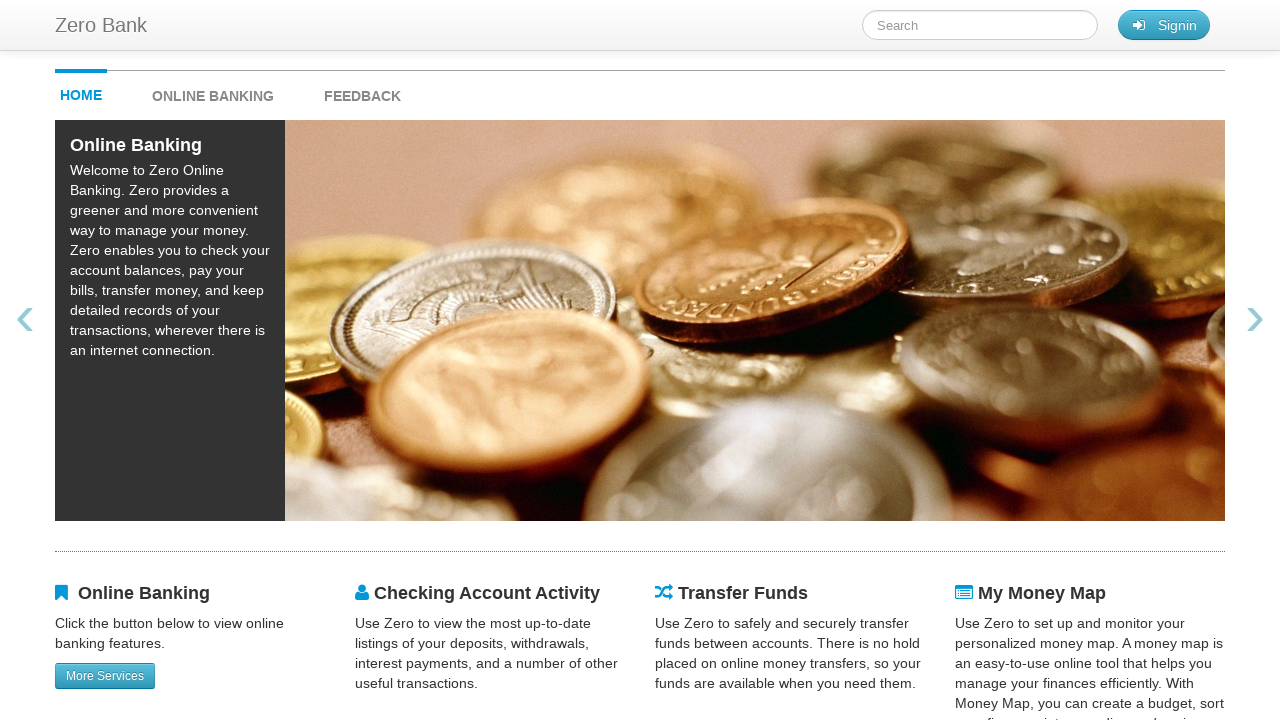

Clicked signin button to open login modal at (1164, 25) on #signin_button
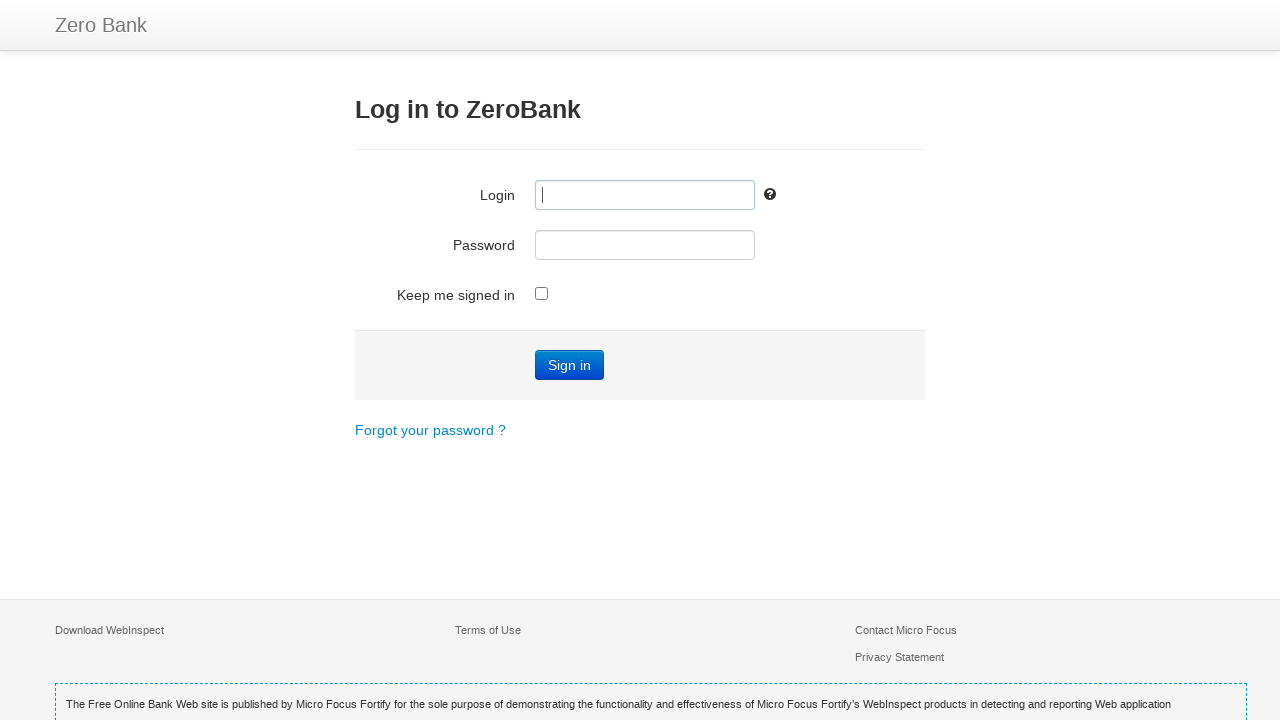

Clicked 'Forgot your password?' link at (430, 430) on xpath=//a[text()='Forgot your password ?']
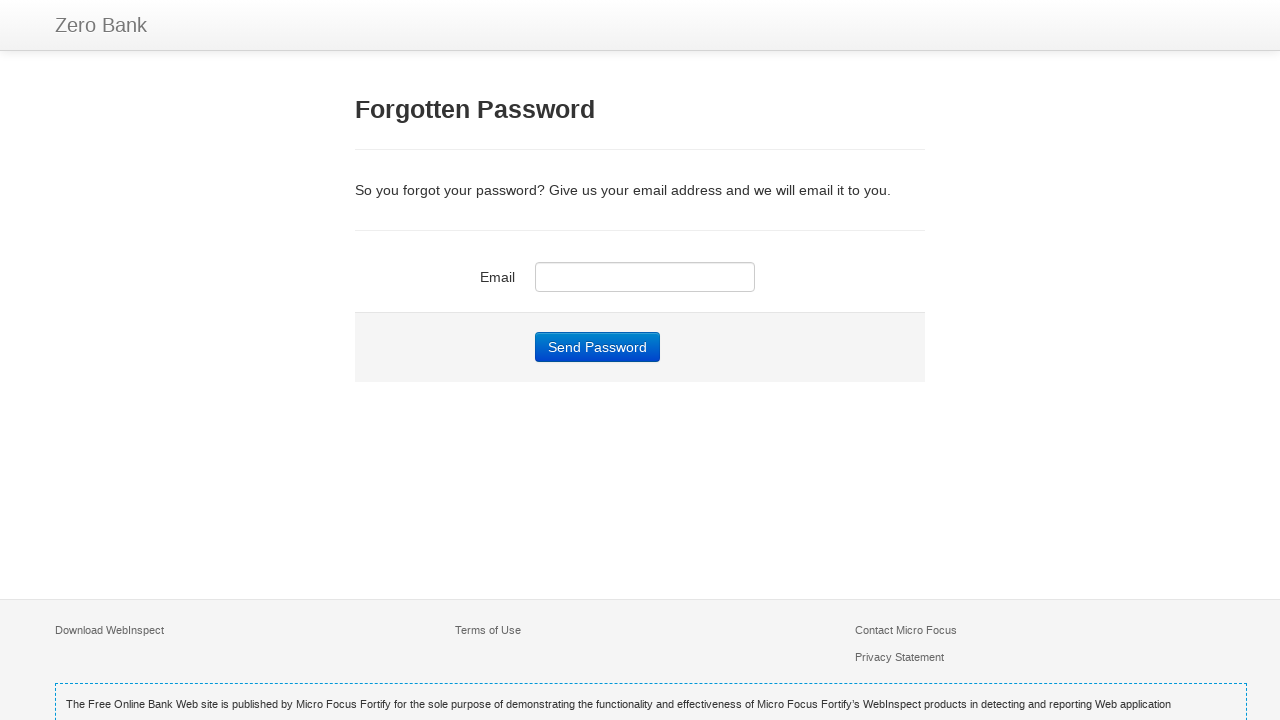

Filled email field with 'testuser7842@example.com' on #user_email
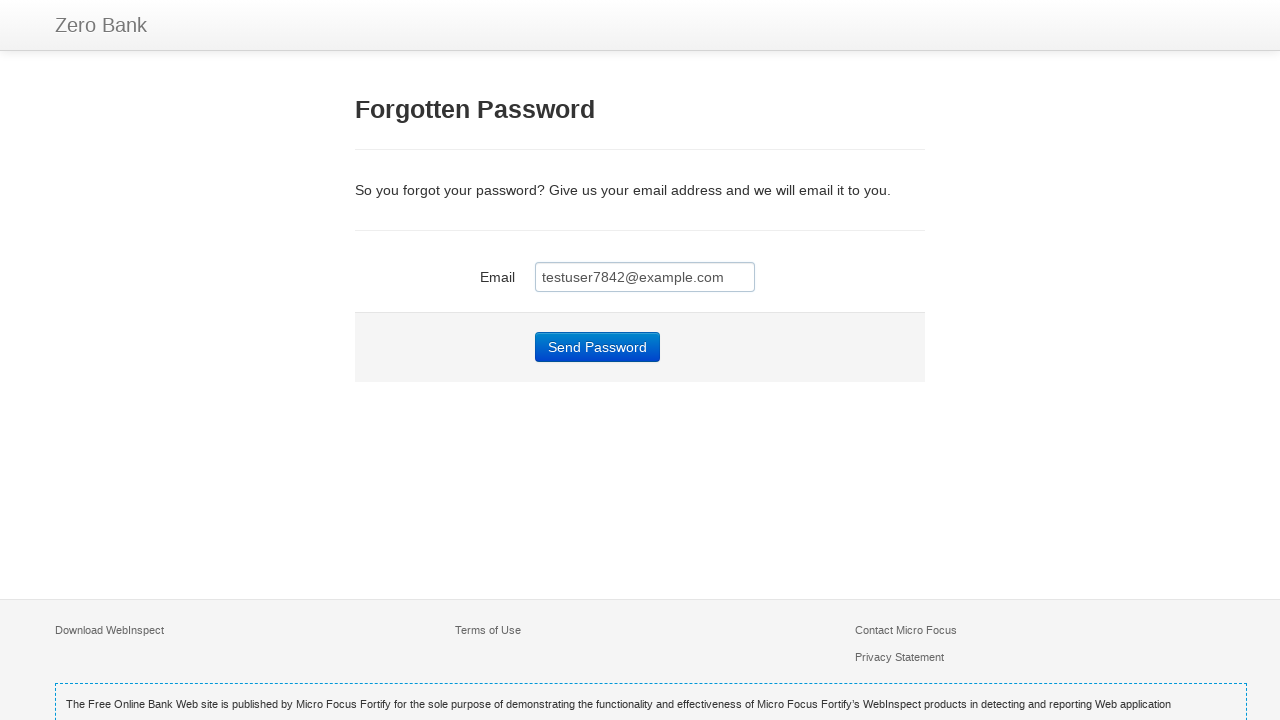

Clicked submit button to request password reset at (598, 347) on input[name='submit']
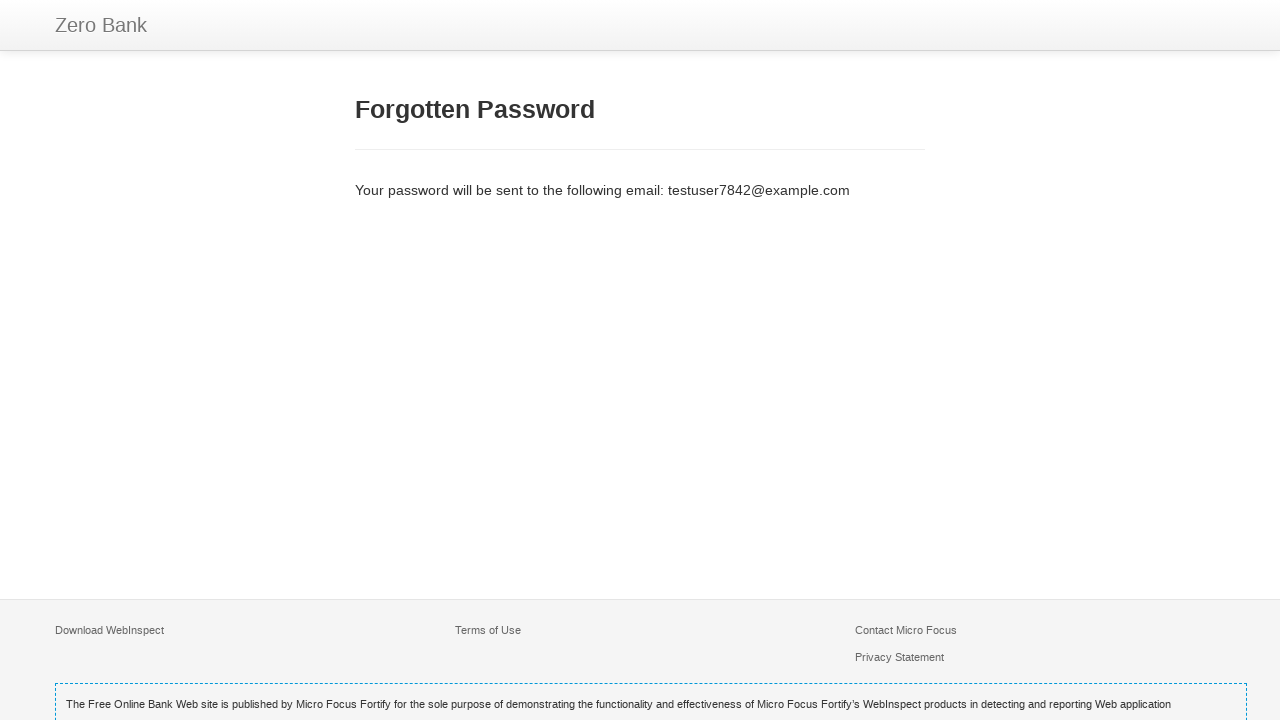

Verified 'Forgotten Password' page is displayed
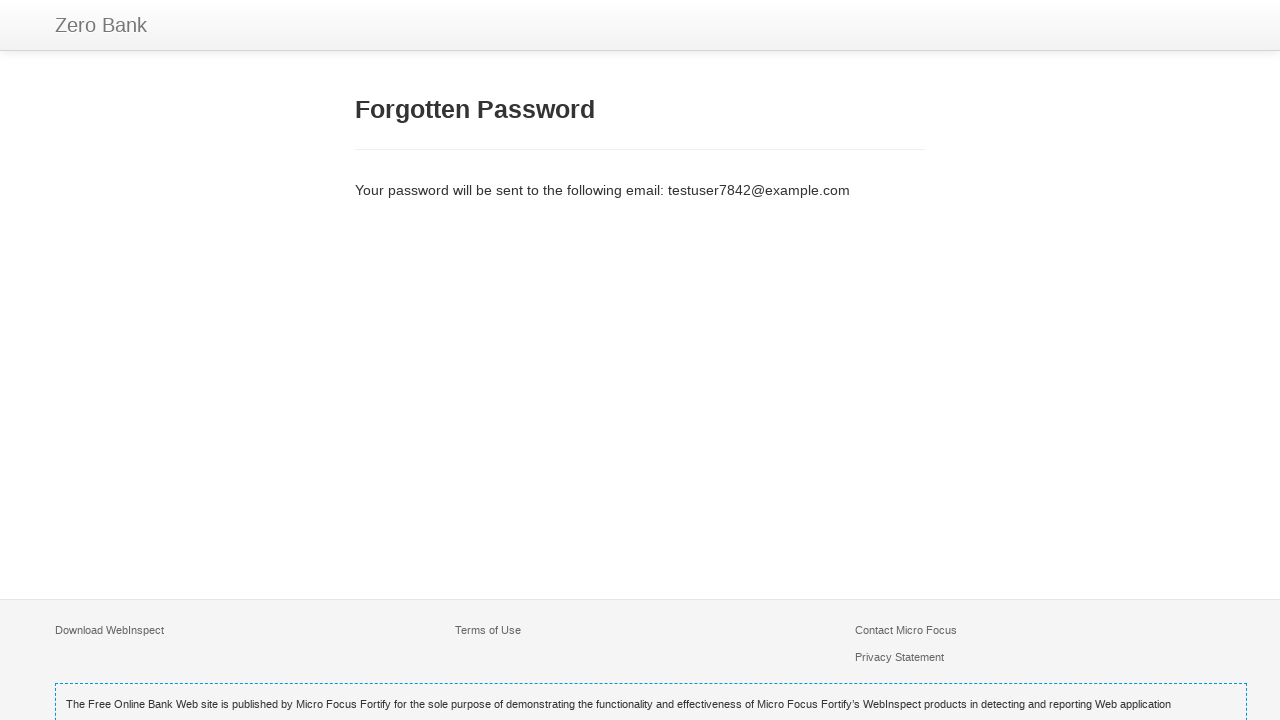

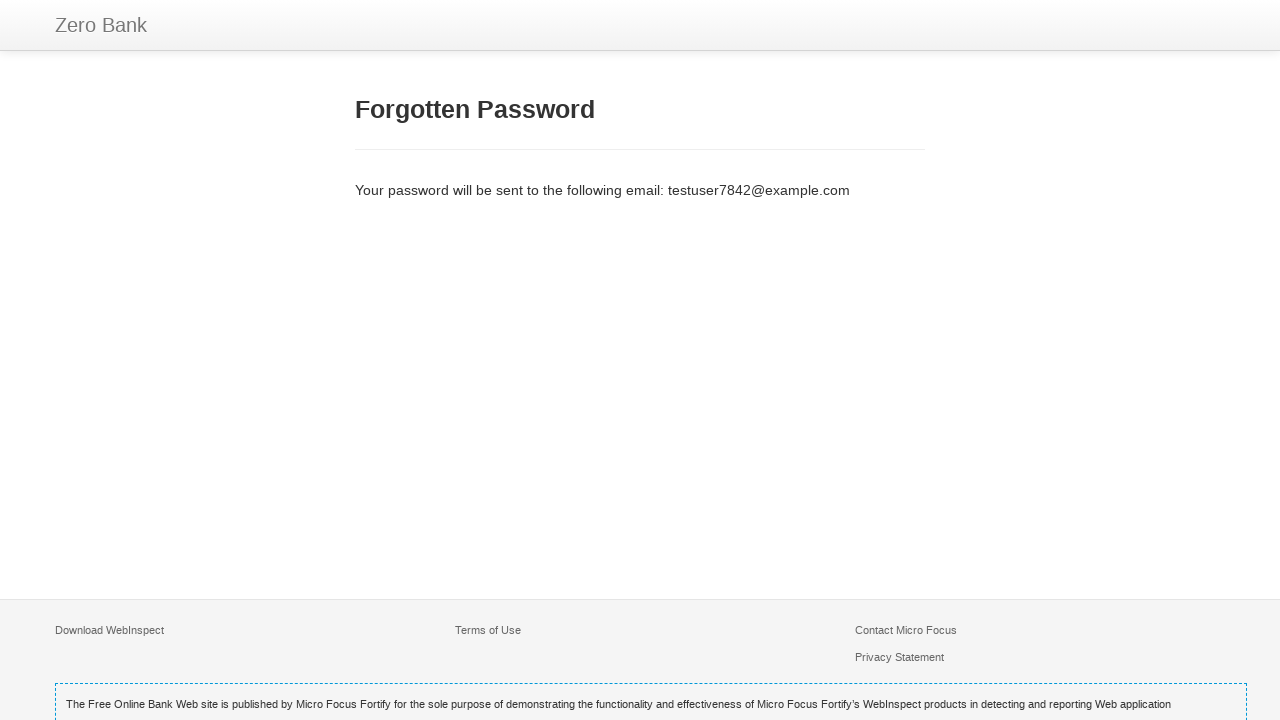